Tests window handling using a list-based approach to track windows, clicking a link that opens a new window and switching between them.

Starting URL: https://the-internet.herokuapp.com/windows

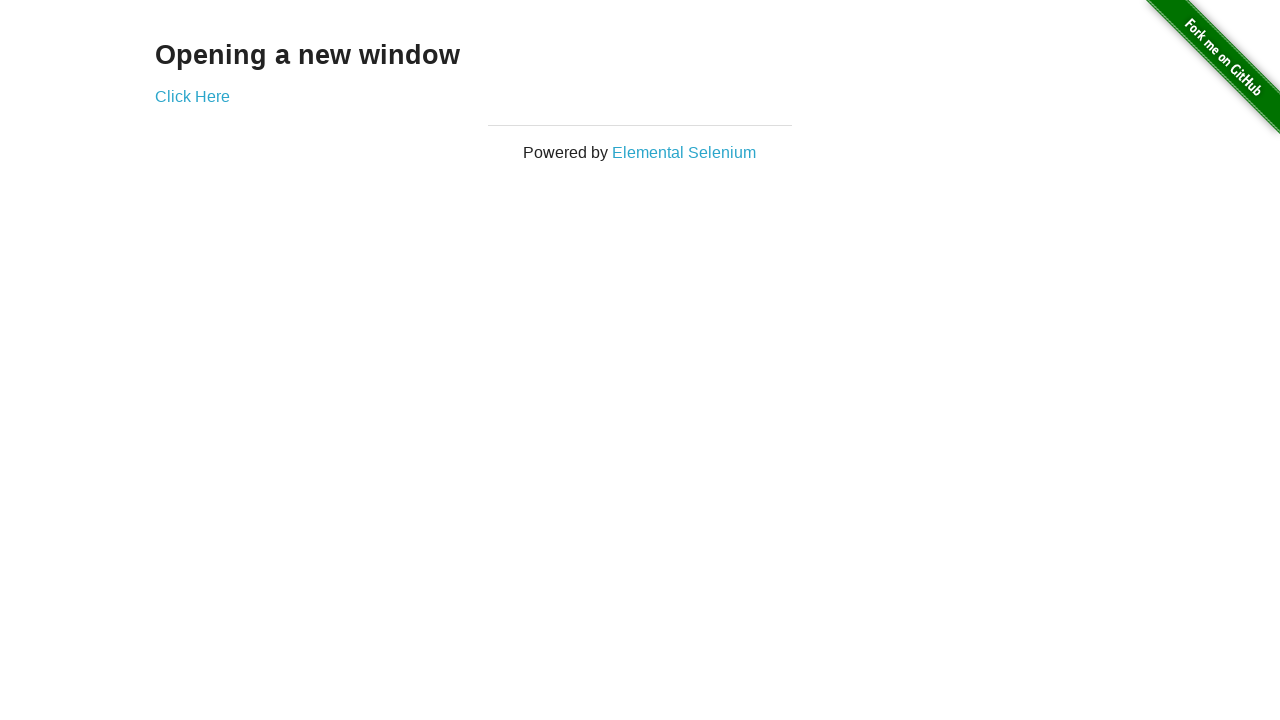

Retrieved heading text from initial page
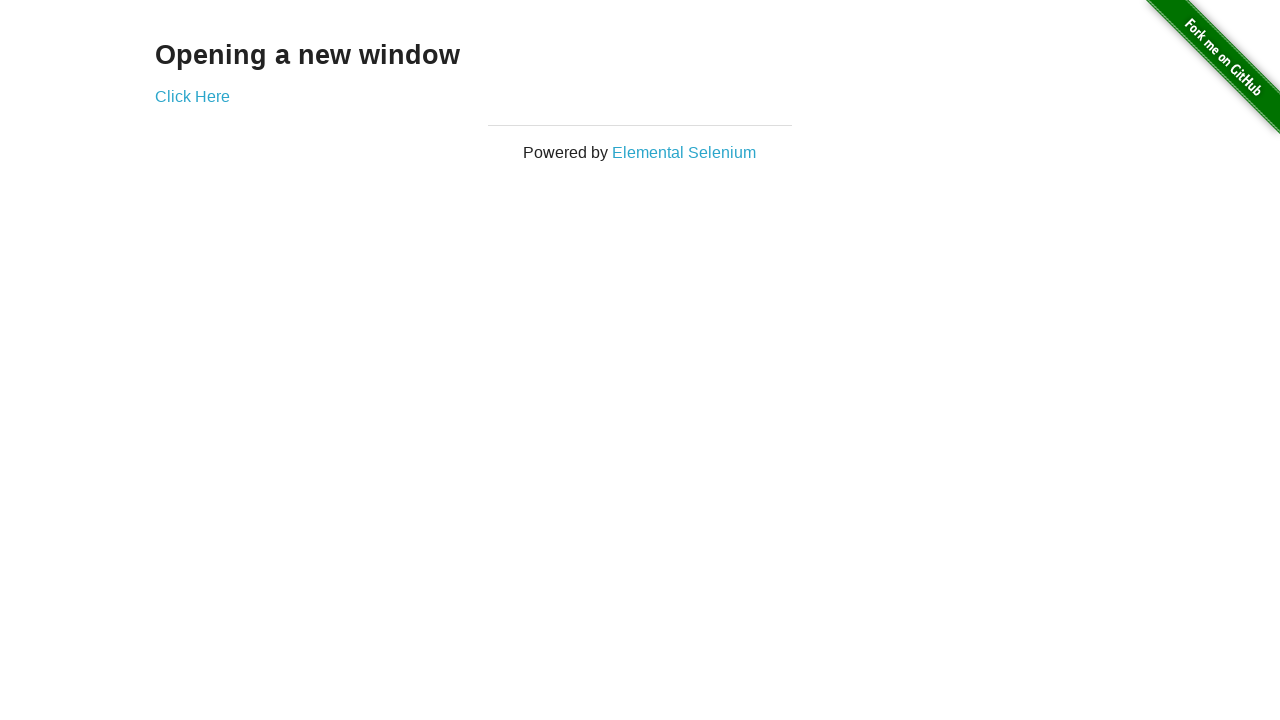

Verified heading text is 'Opening a new window'
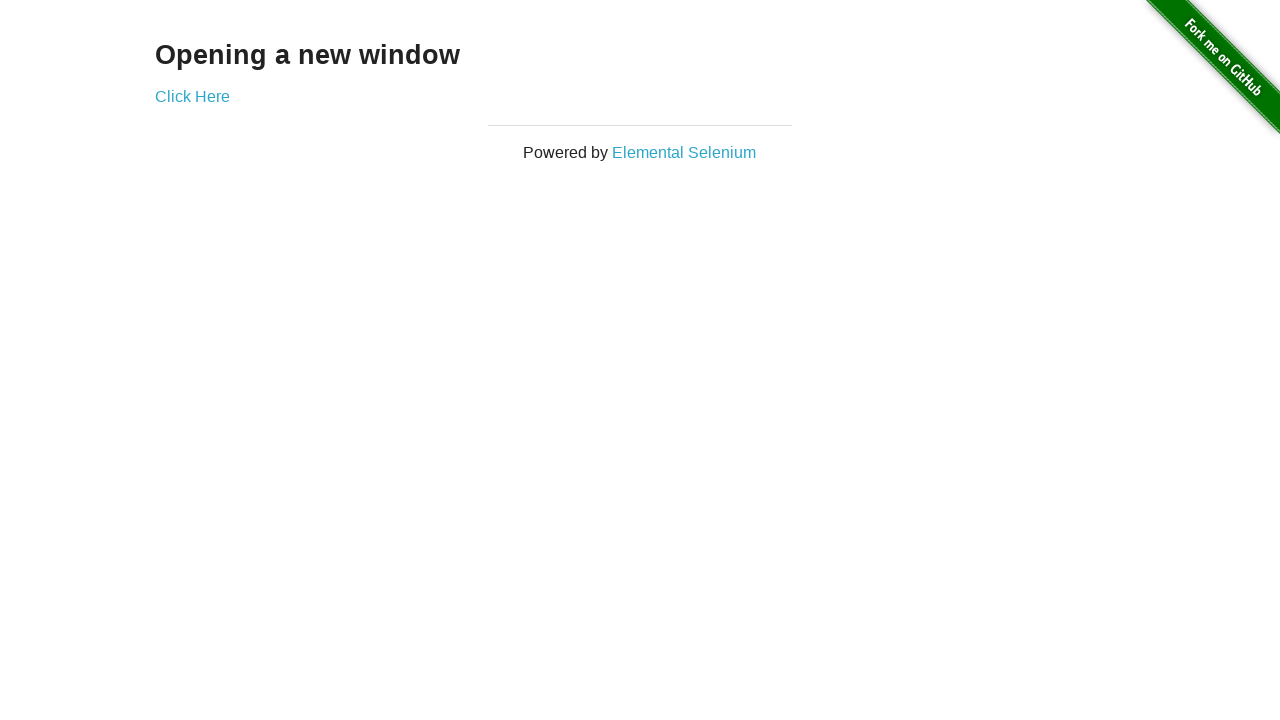

Verified initial page title is 'The Internet'
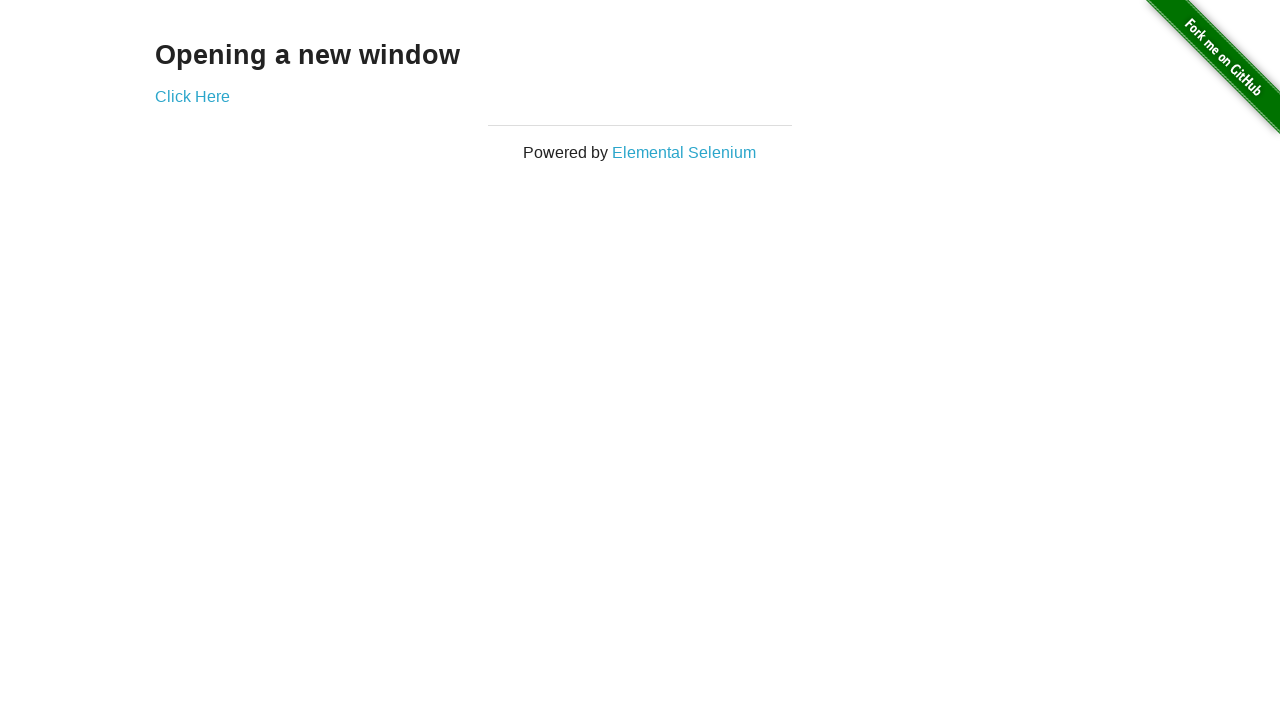

Clicked 'Click Here' link to open new window at (192, 96) on (//a)[2]
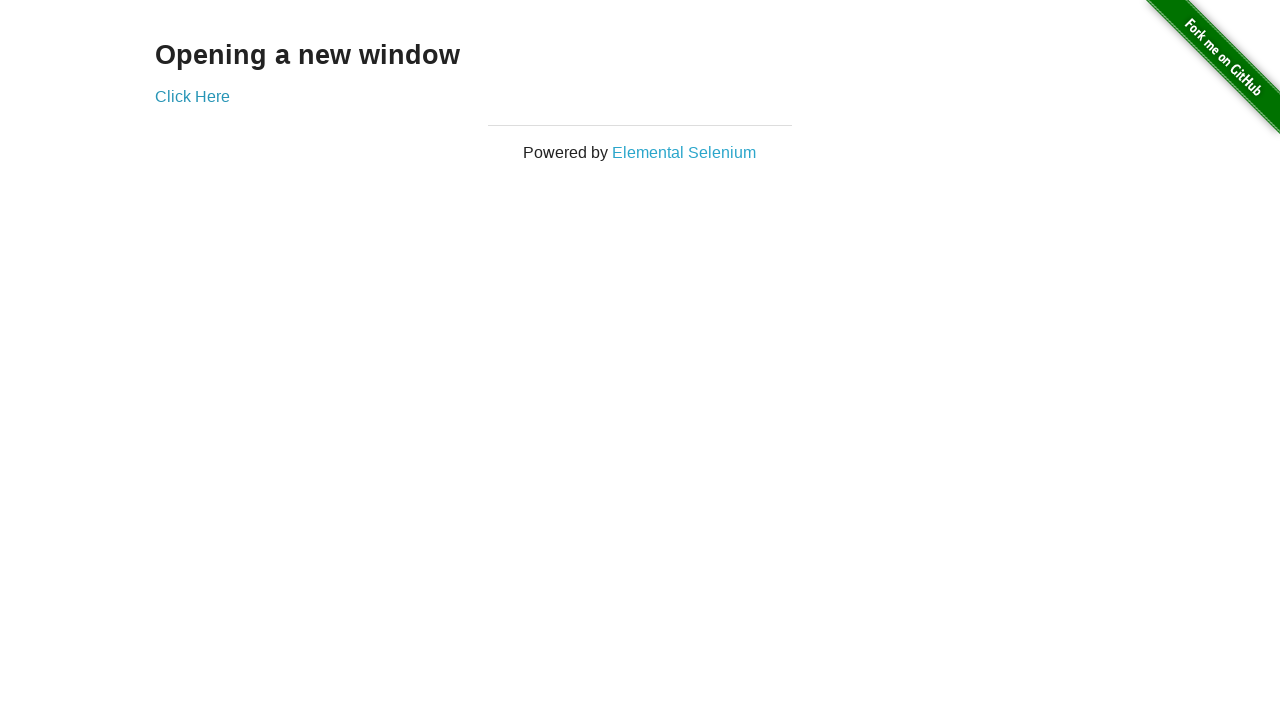

New page loaded and ready
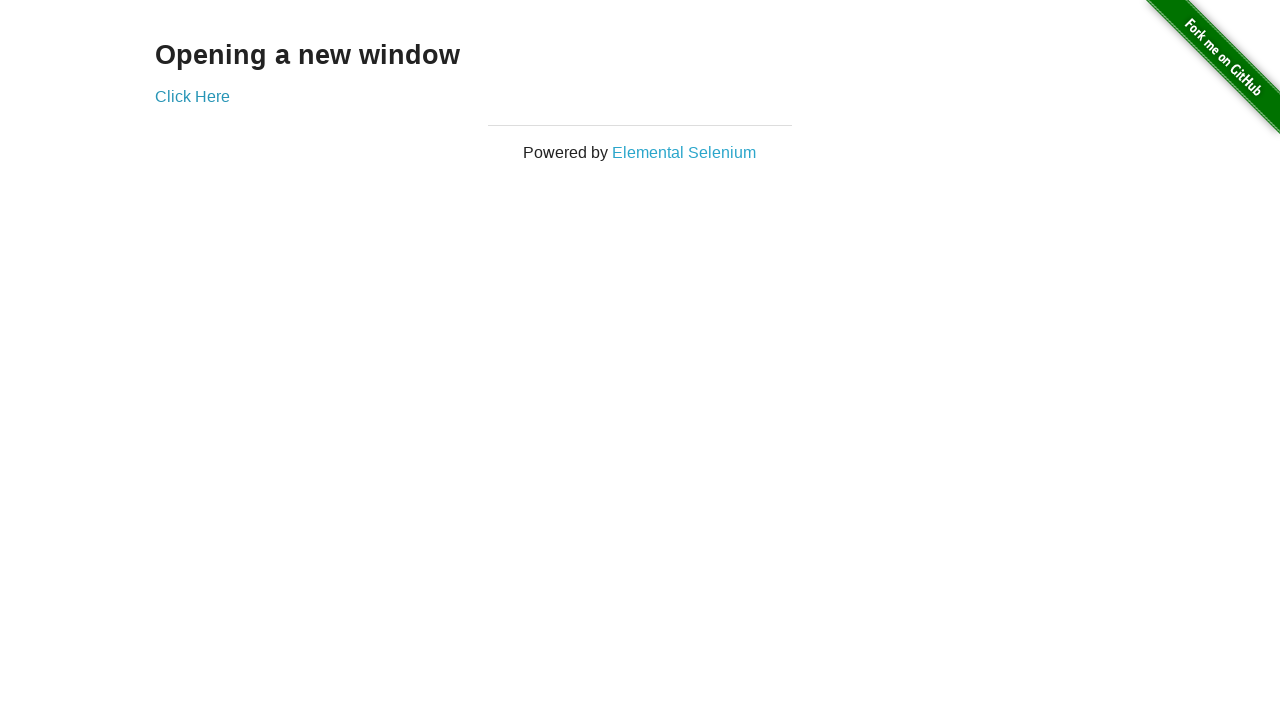

Verified new window page title is 'New Window'
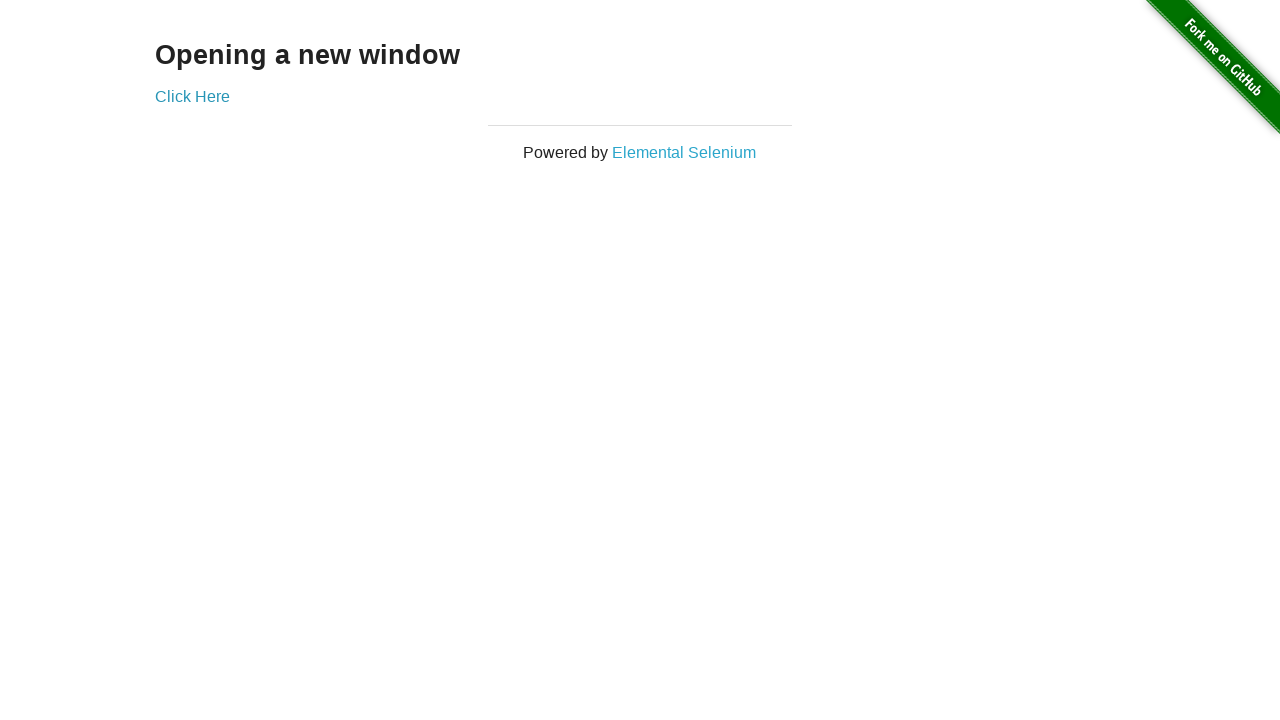

Switched back to first page
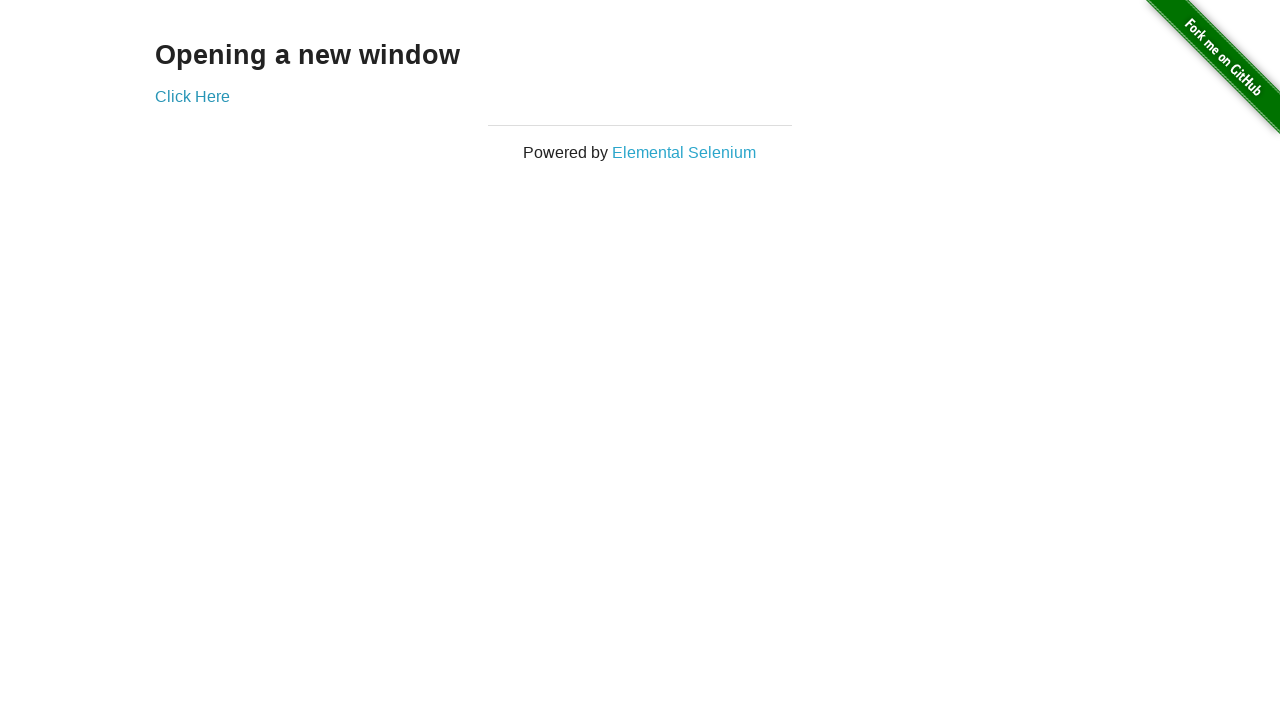

Verified first page title is still 'The Internet'
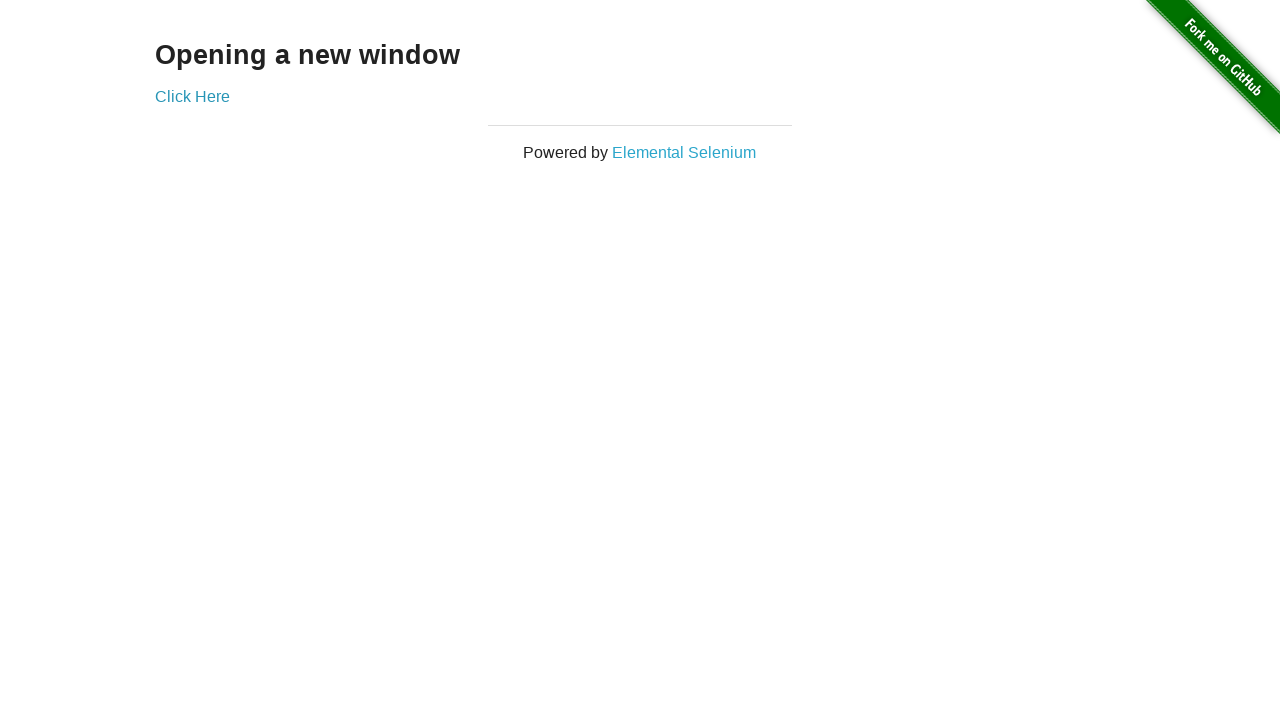

Switched to second page again
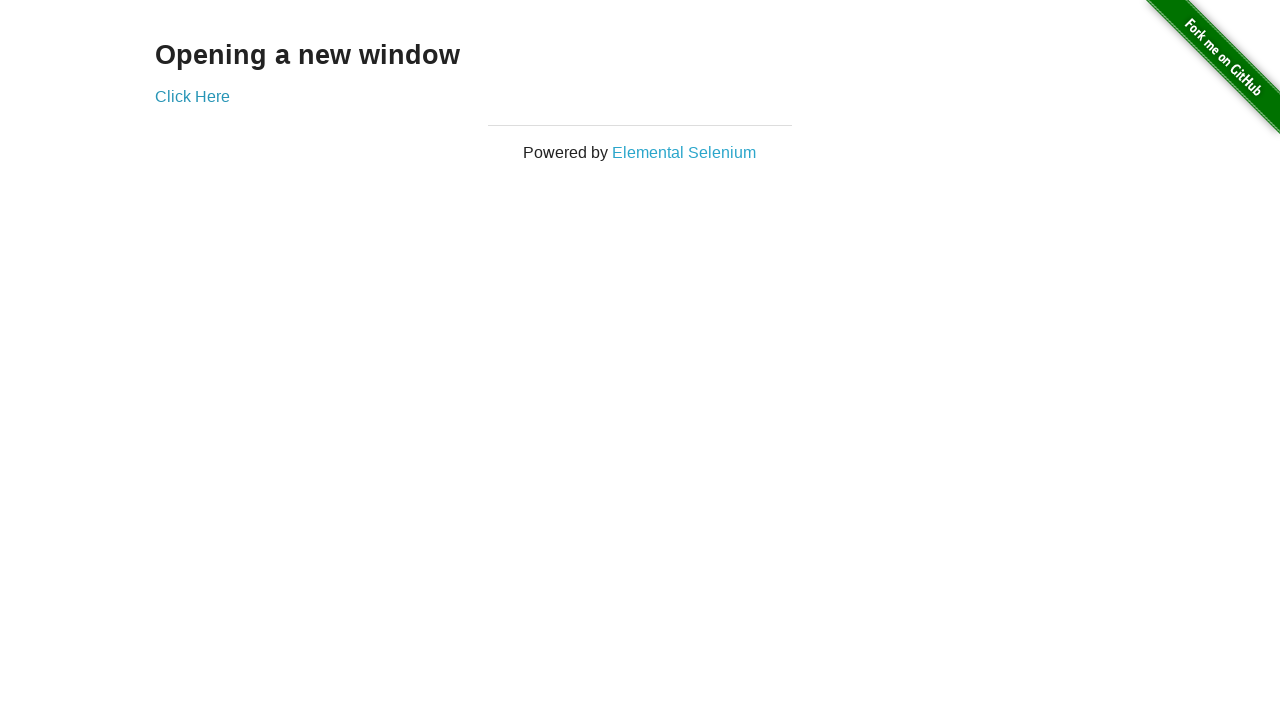

Switched back to first page again
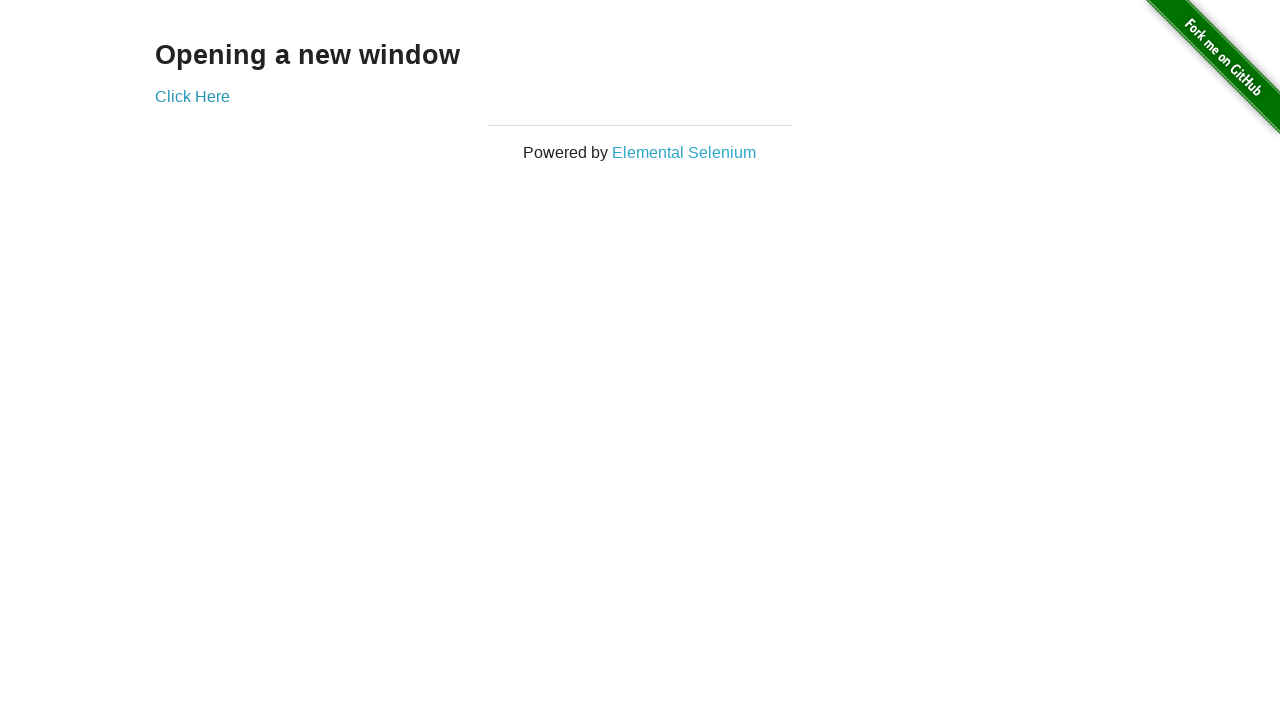

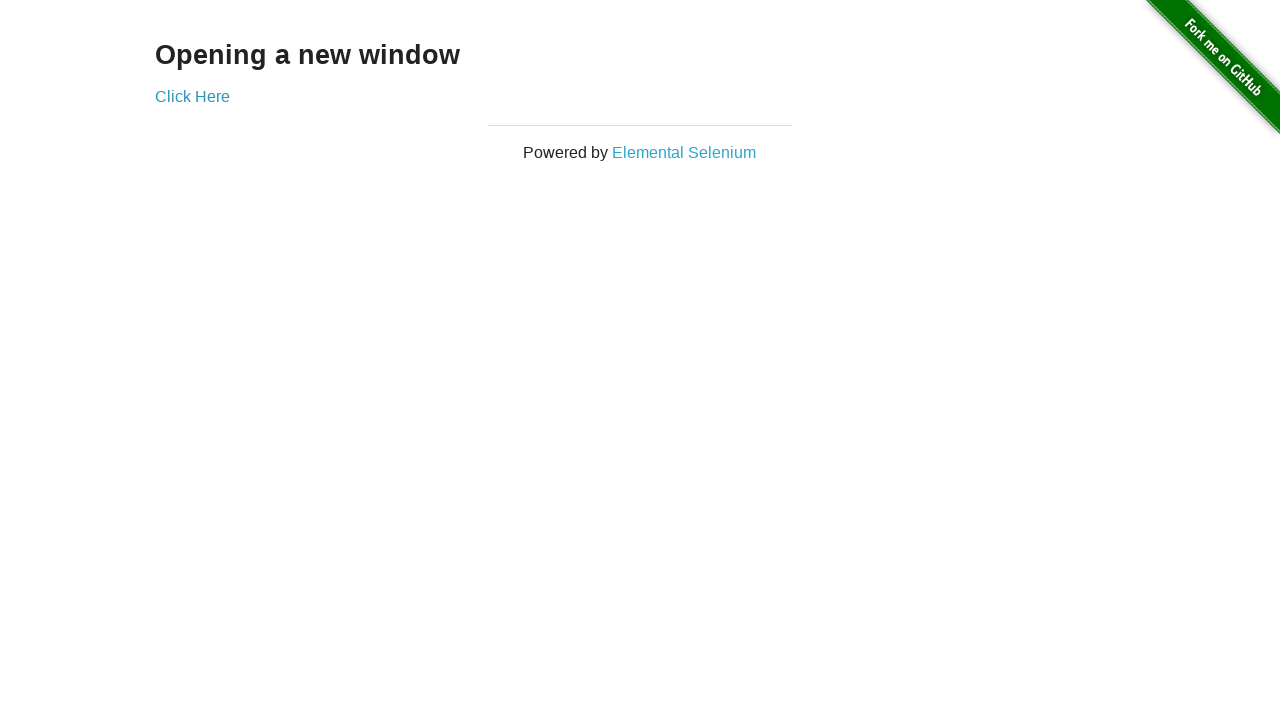